Tests handling of a confirmation dialog by clicking a confirm button and then dismissing the alert popup

Starting URL: https://testautomationpractice.blogspot.com/

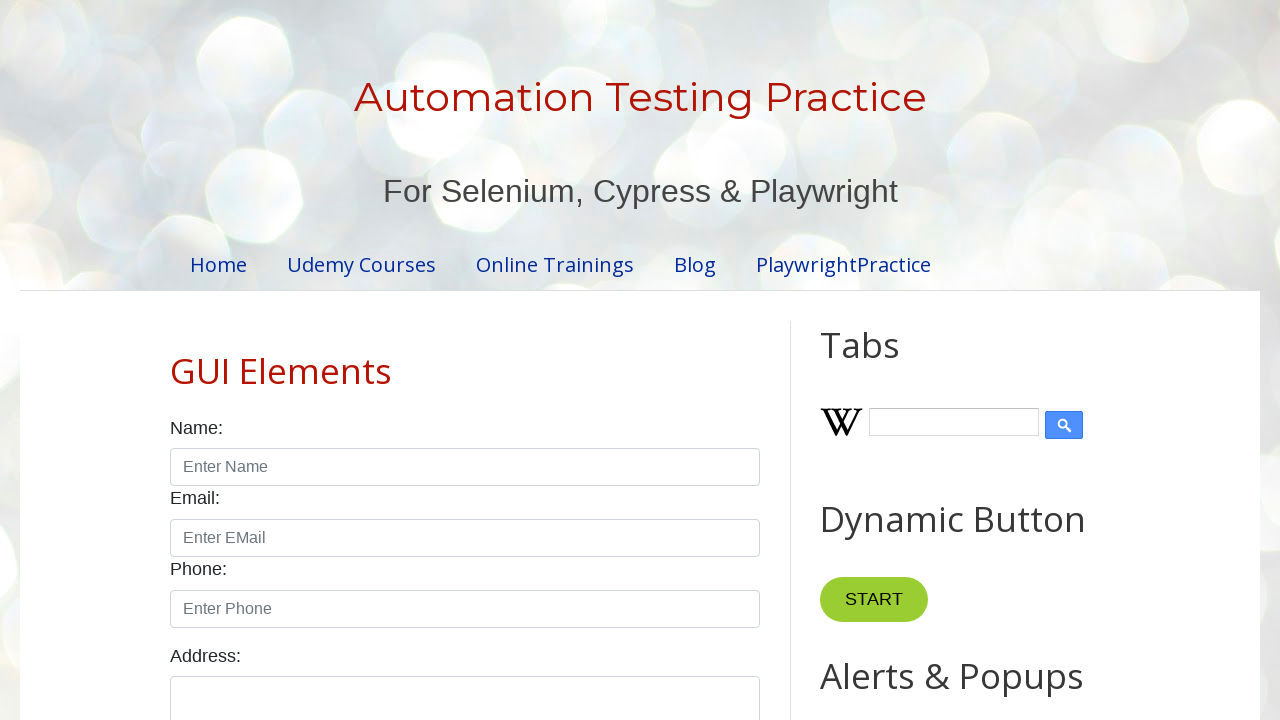

Clicked the confirm button to trigger the alert at (912, 360) on xpath=//*[@id="confirmBtn"]
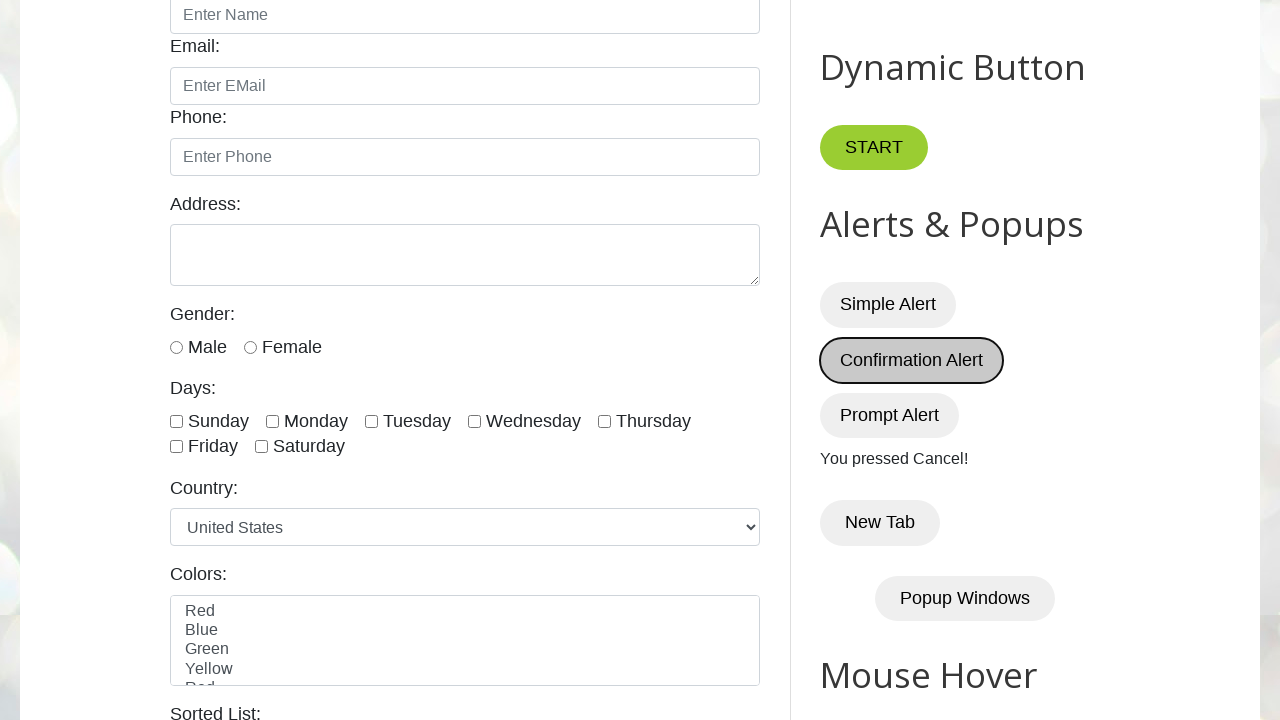

Set up dialog handler to dismiss the confirmation dialog
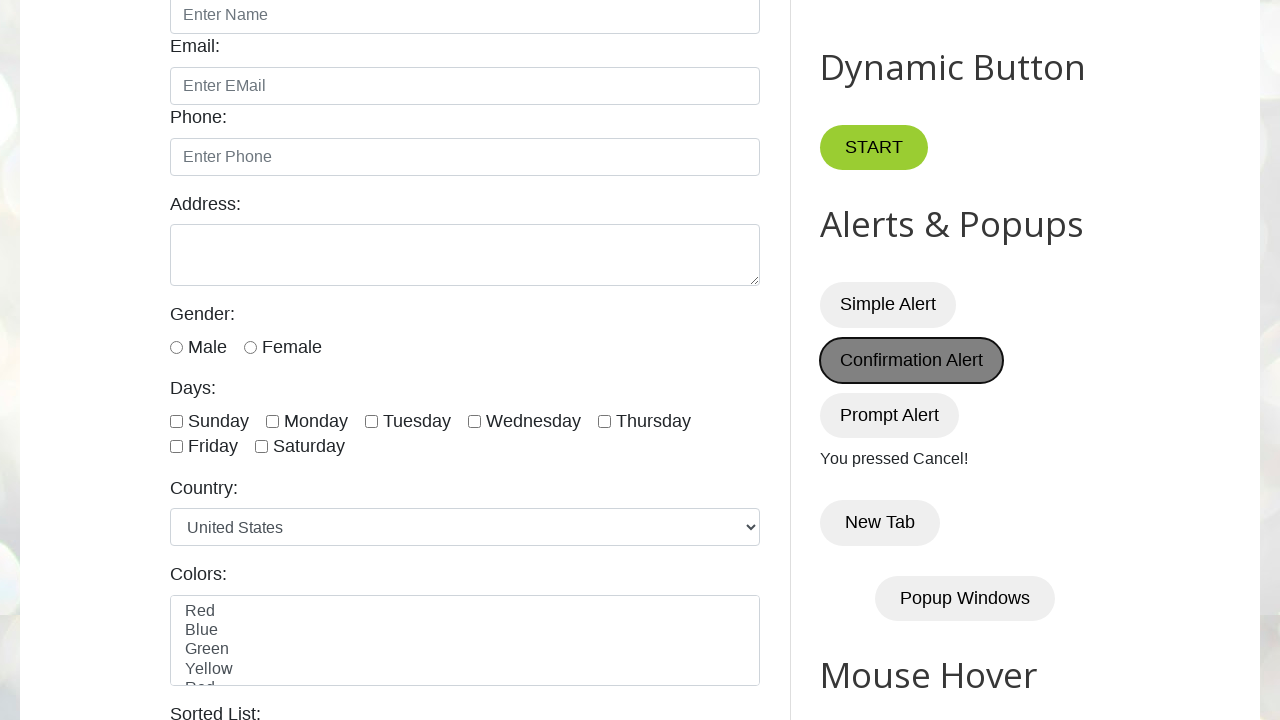

Waited for dialog interaction to complete
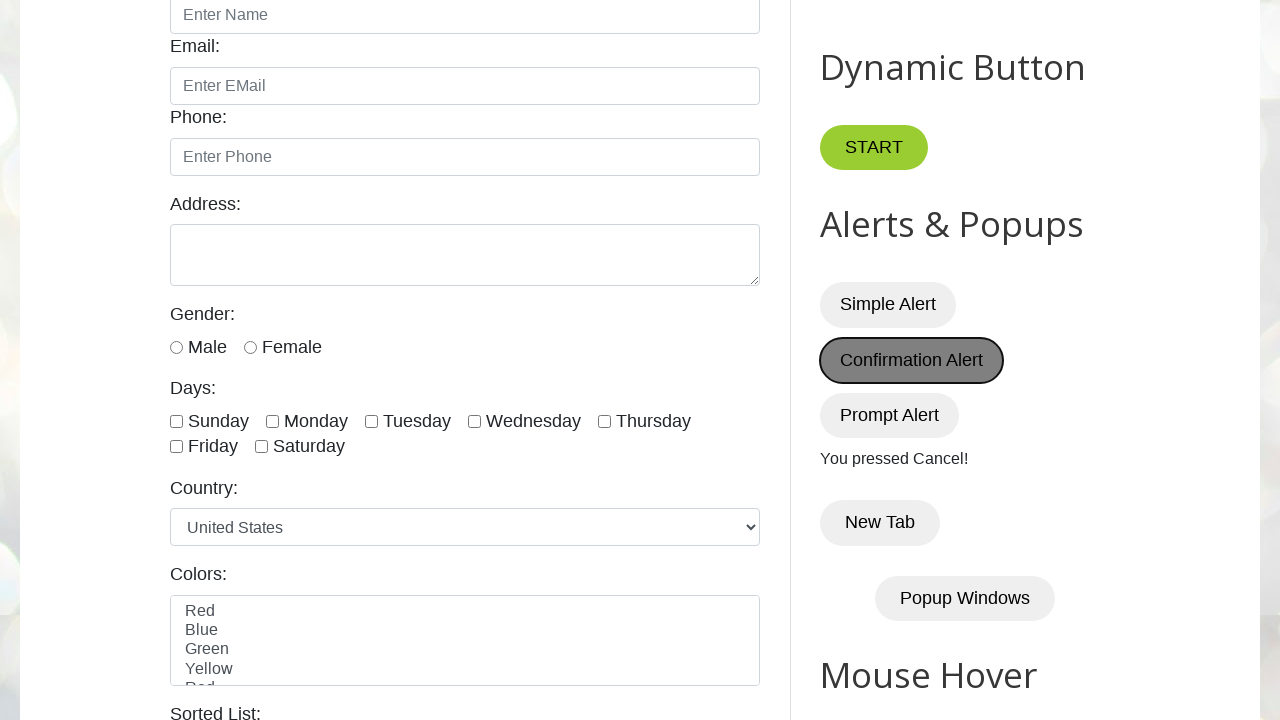

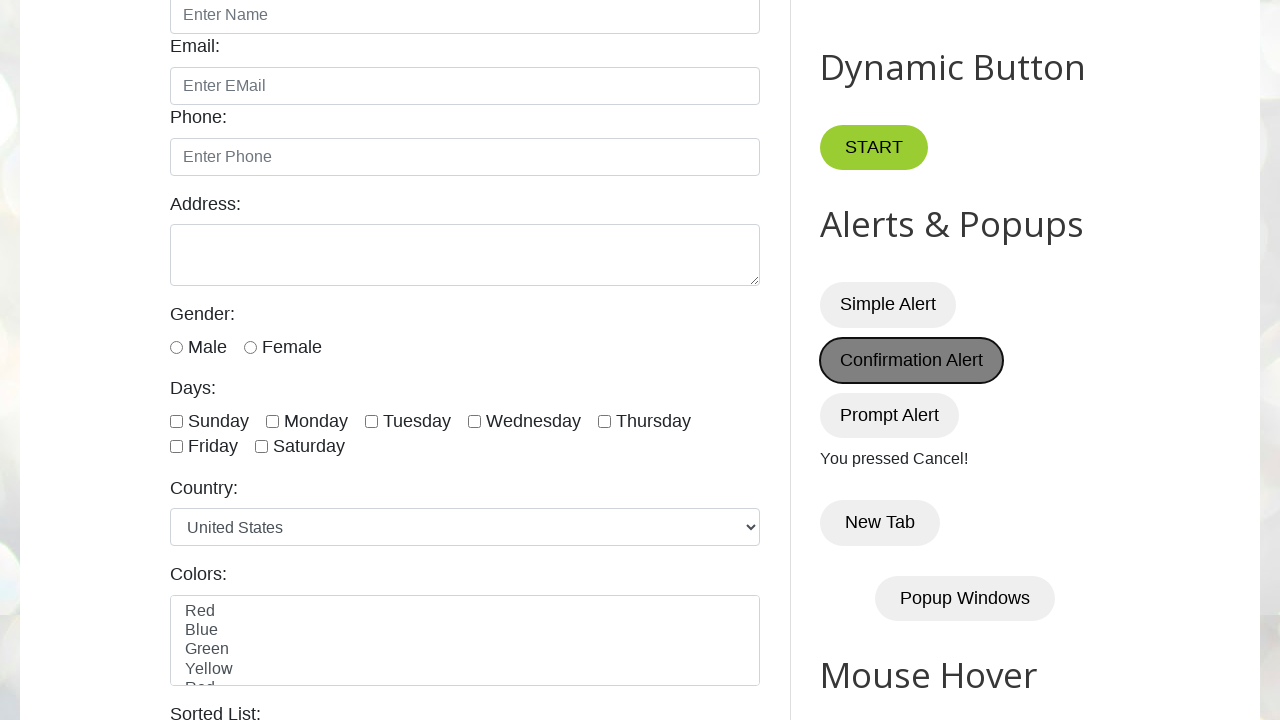